Tests modal dialog functionality by opening a modal and closing it using JavaScript execution

Starting URL: https://formy-project.herokuapp.com/modal

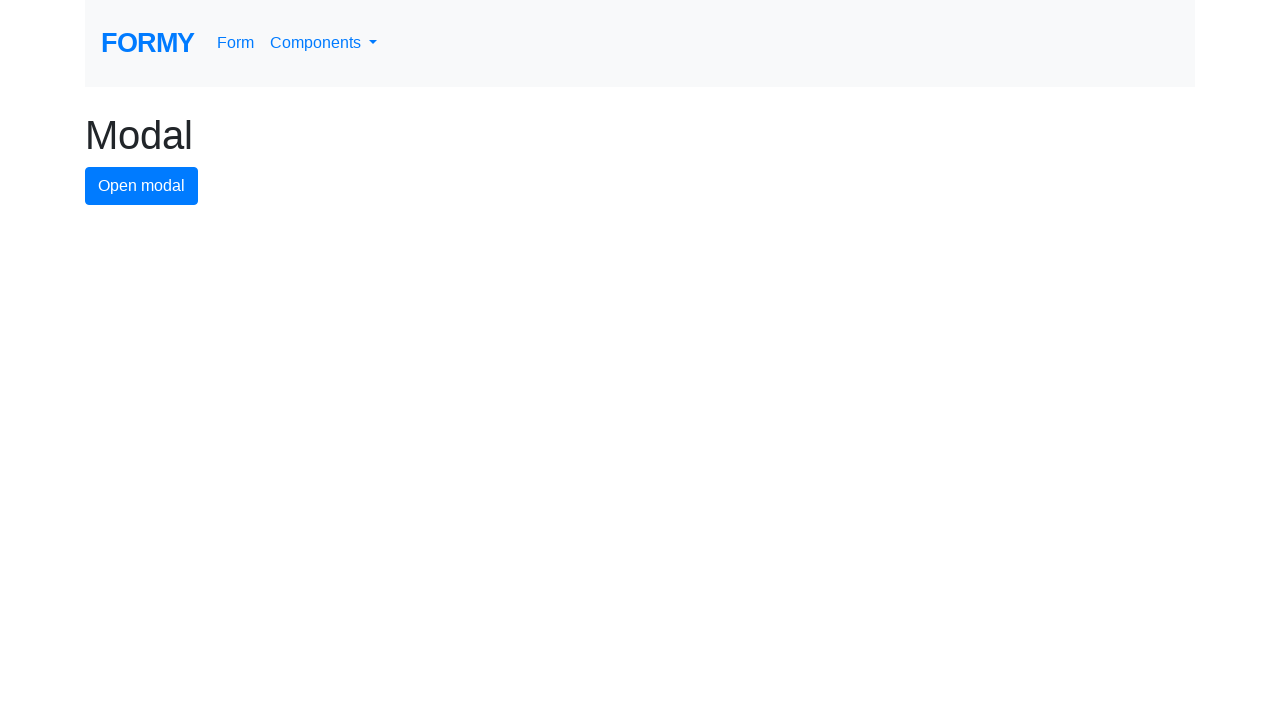

Clicked button to open modal dialog at (142, 186) on #modal-button
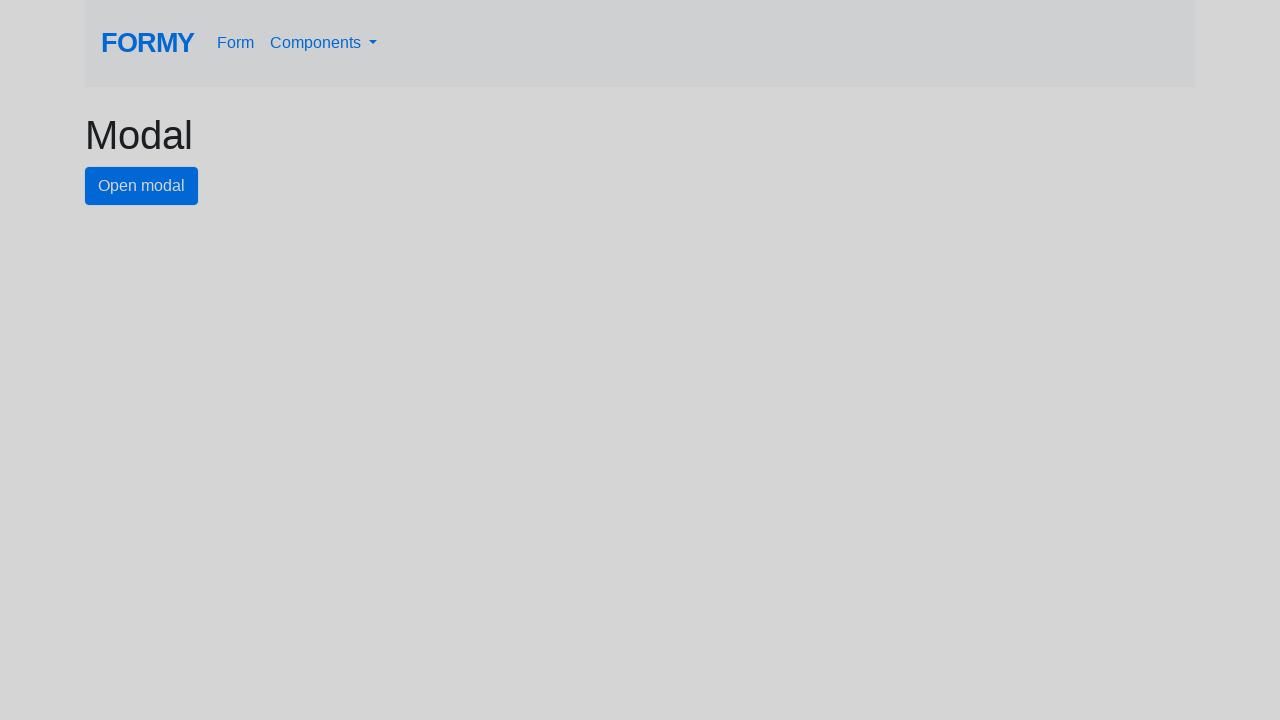

Modal dialog appeared and close button is visible
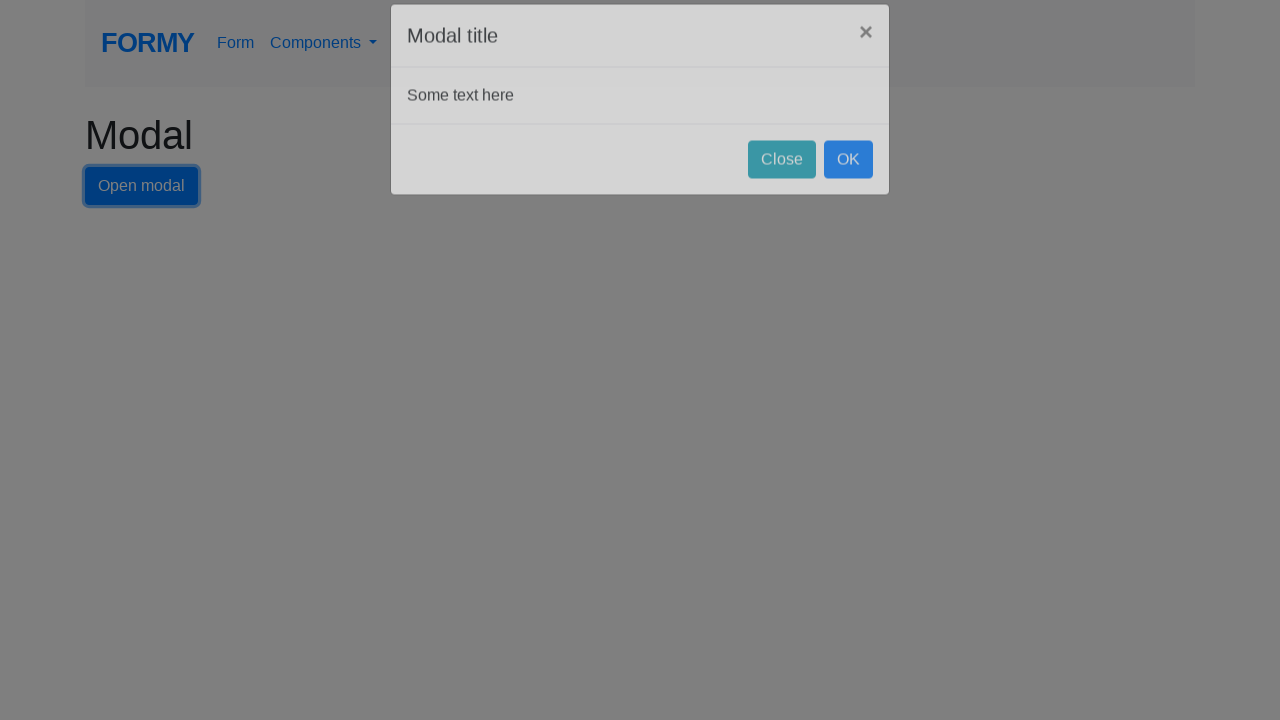

Clicked close button to close modal dialog at (782, 184) on #close-button
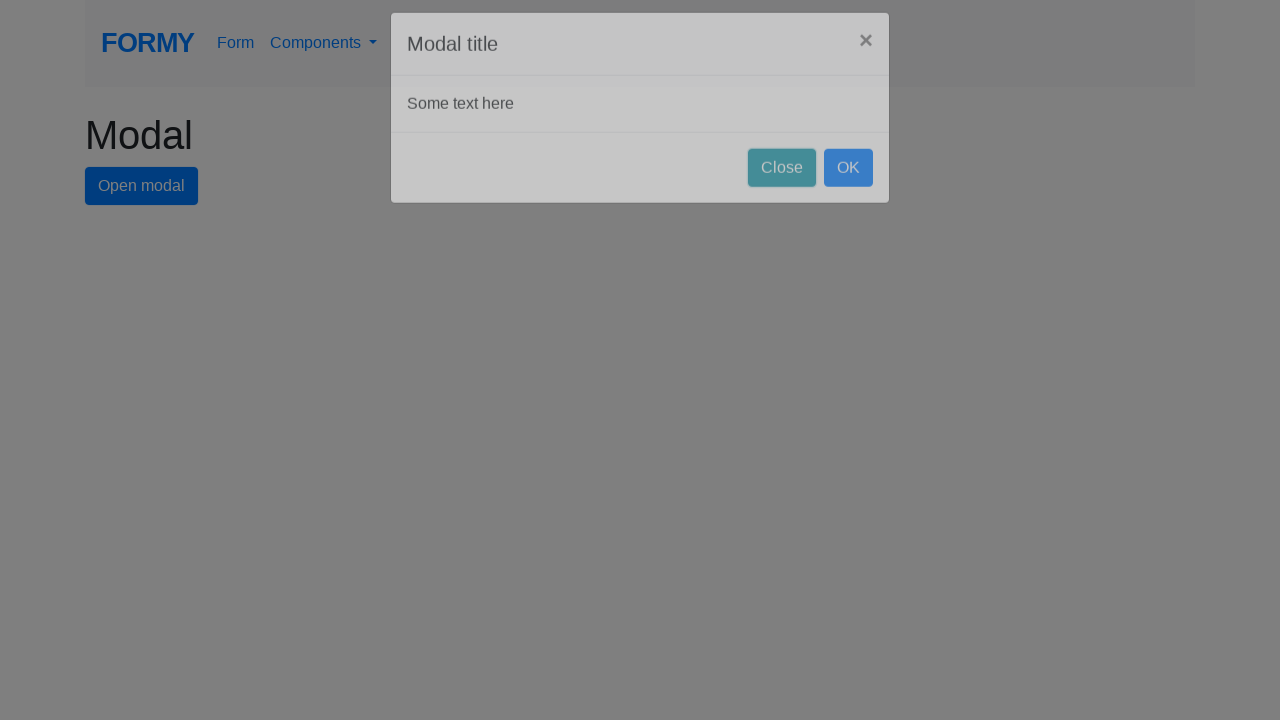

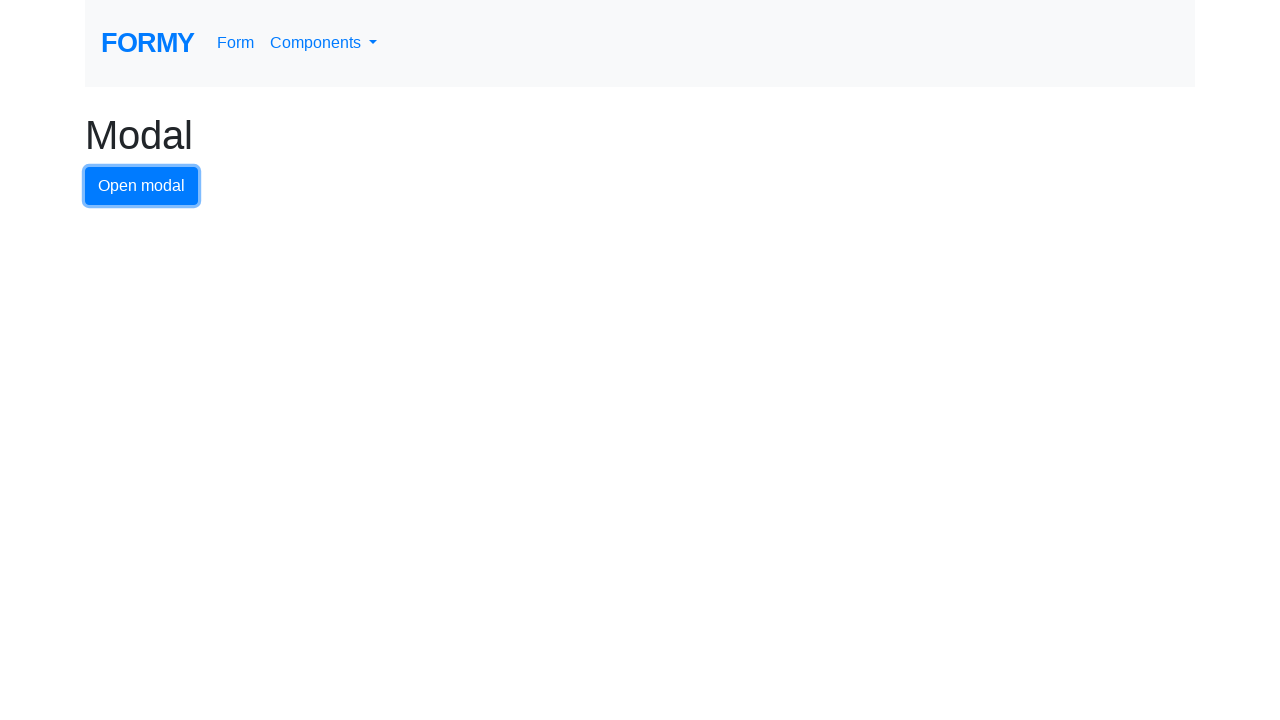